Tests dynamic loading Example 2 where an element is rendered after clicking Start button (element not initially in DOM)

Starting URL: https://the-internet.herokuapp.com/dynamic_loading

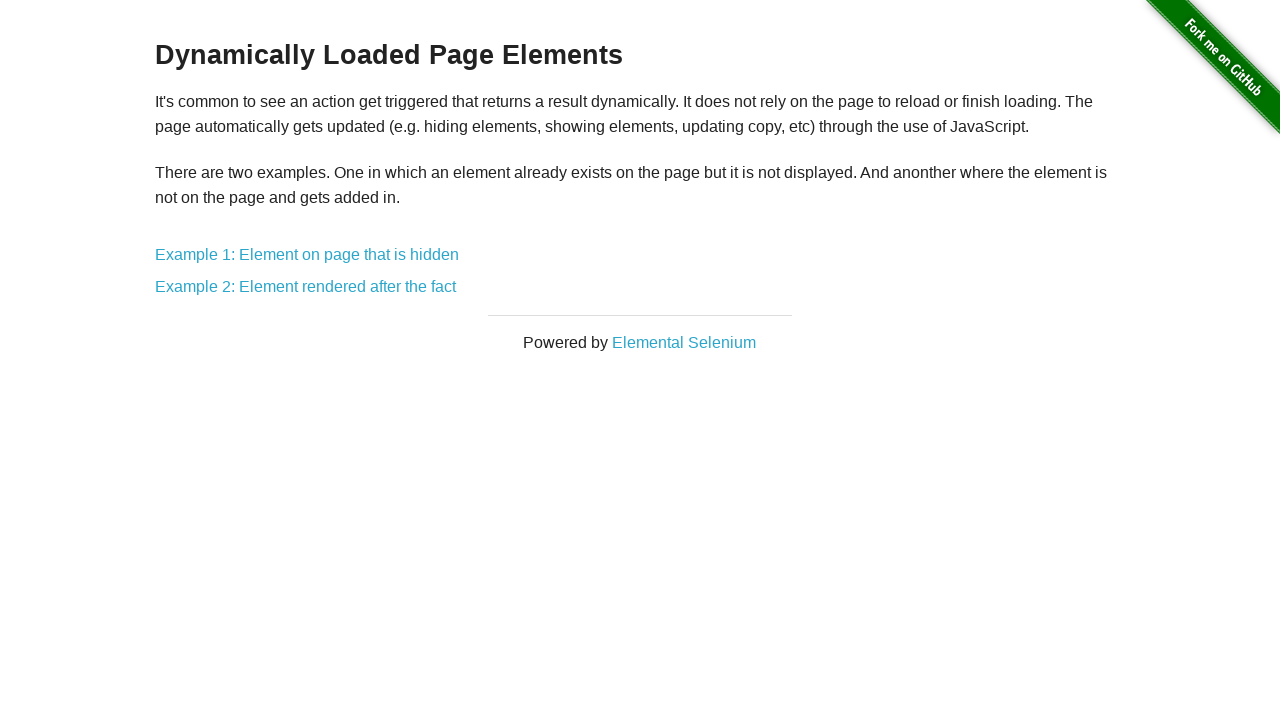

Dynamic loading page loaded and h3 element is visible
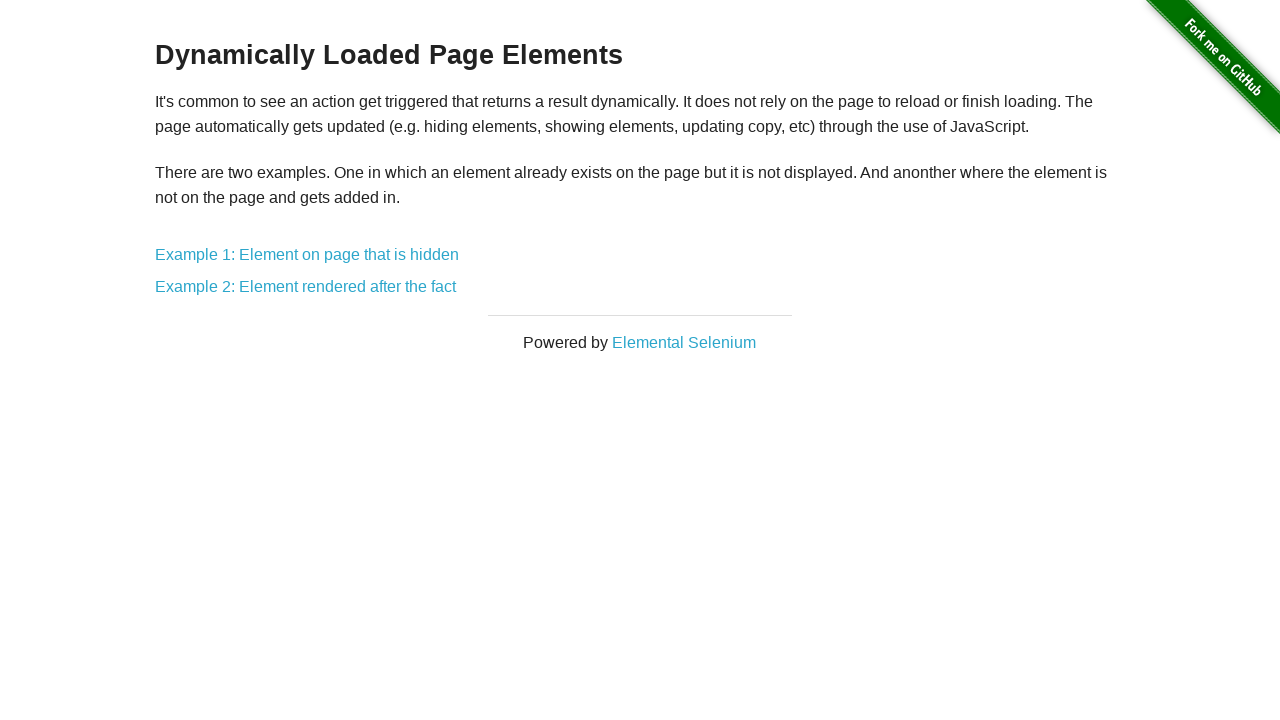

Clicked Example 2 link at (306, 287) on a[href='/dynamic_loading/2']
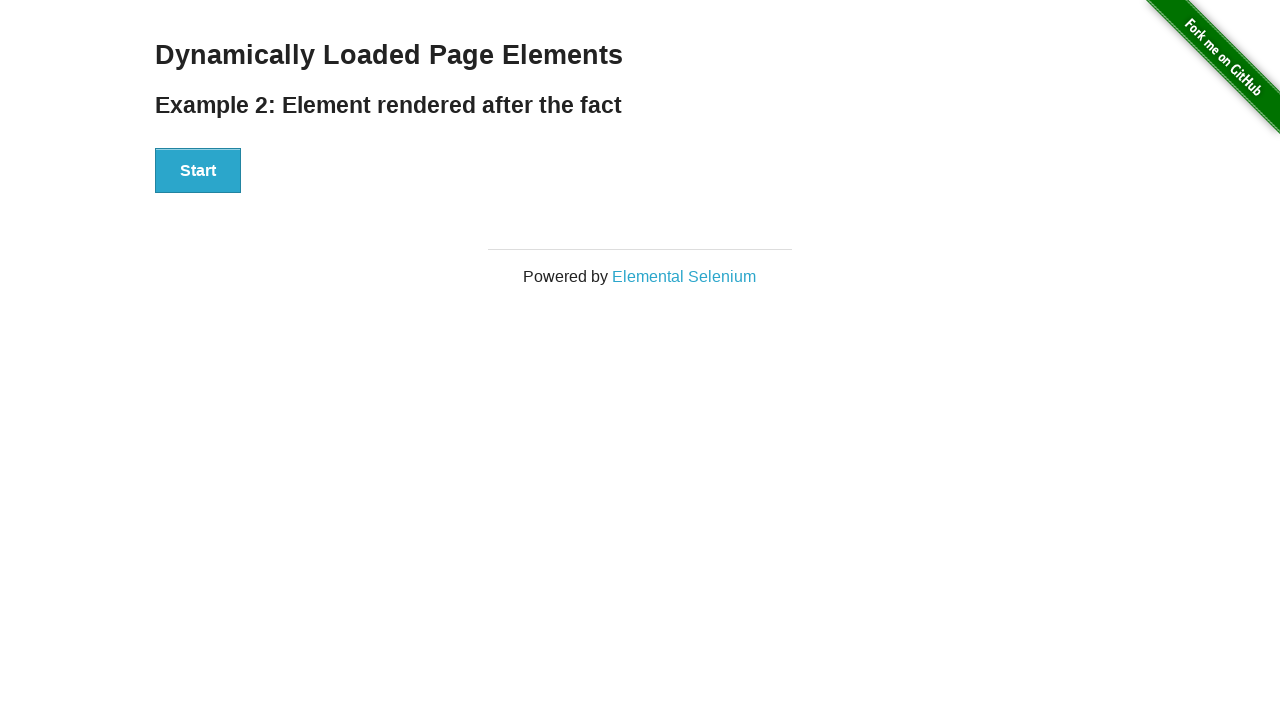

Start button is visible
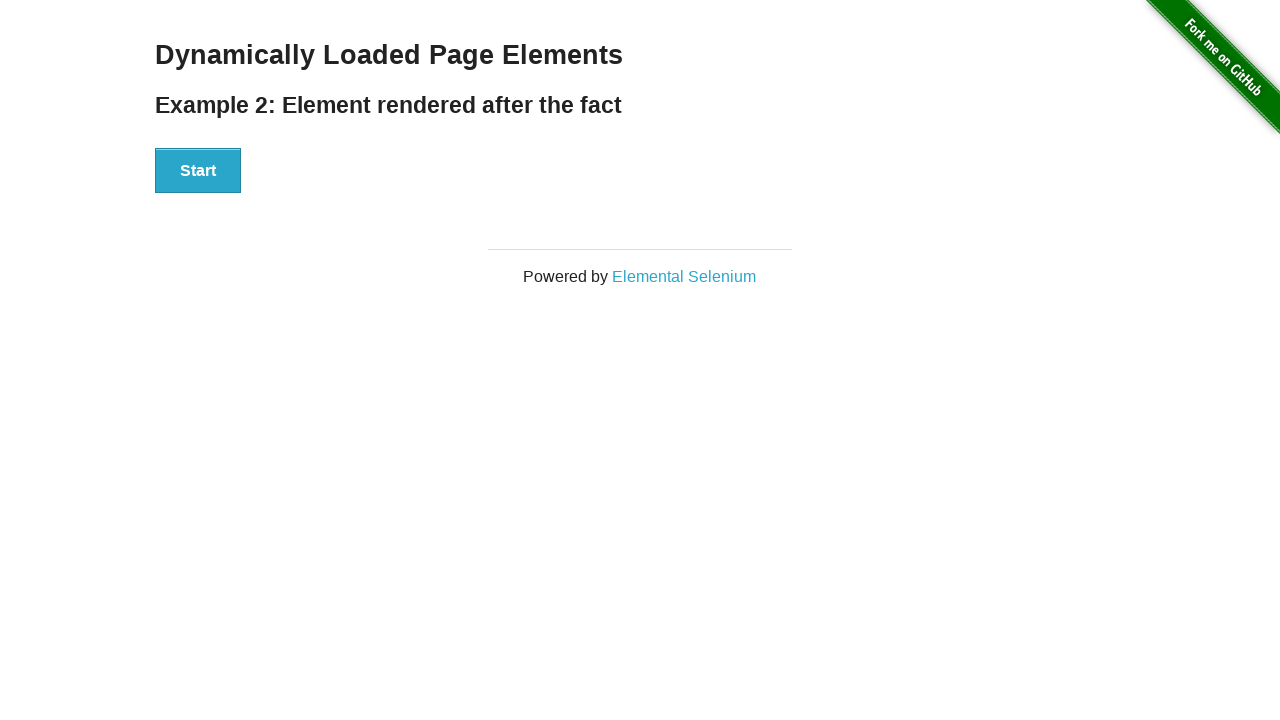

Clicked Start button to begin dynamic loading at (198, 171) on #start button
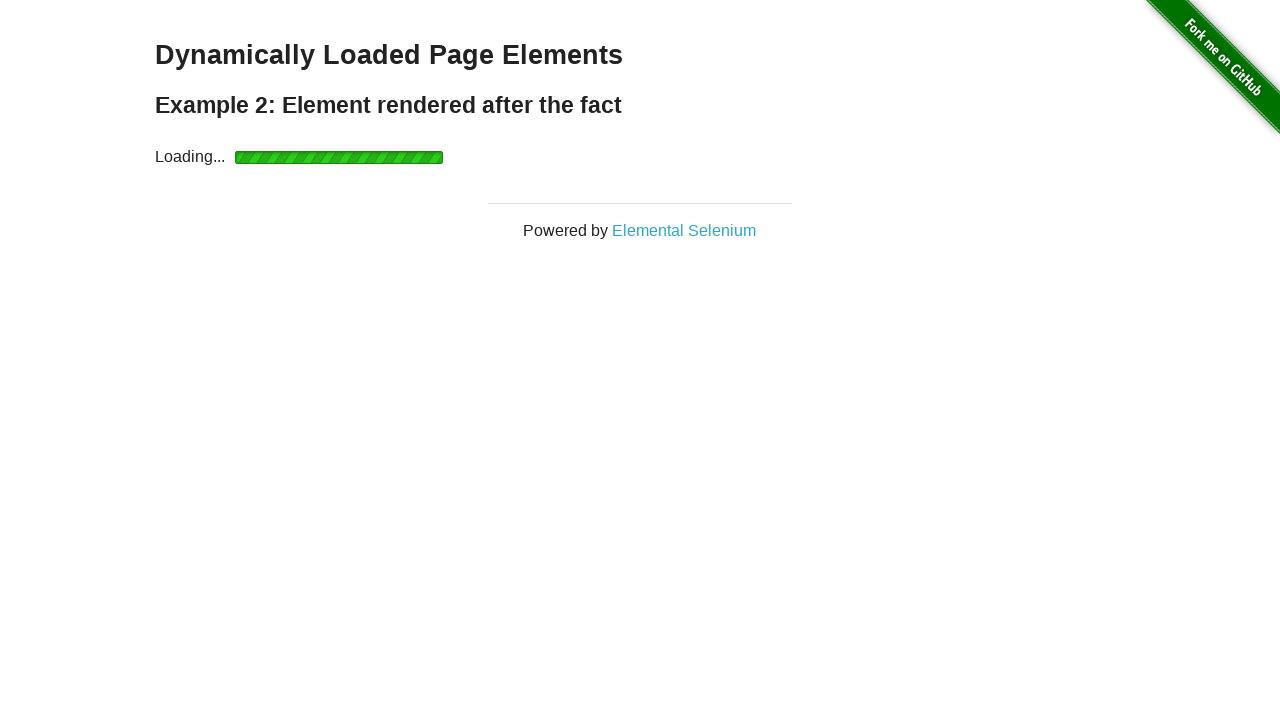

Loading completed and 'Hello World!' text appeared in DOM
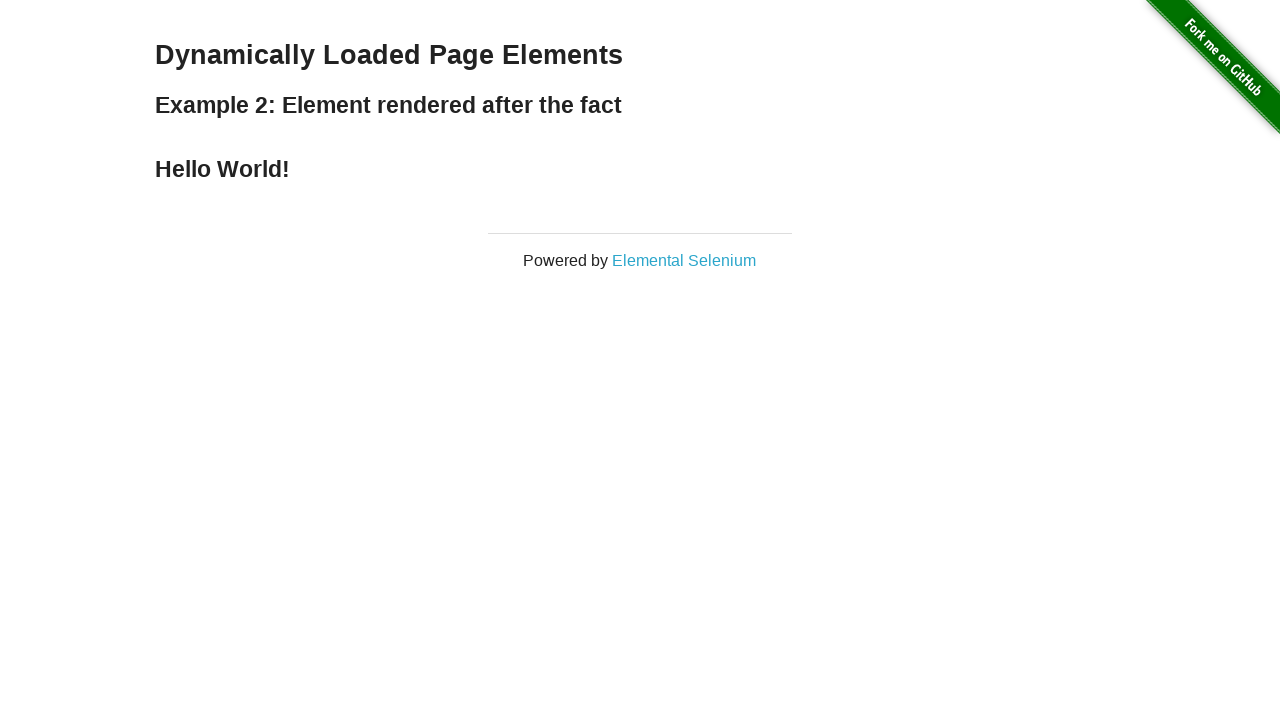

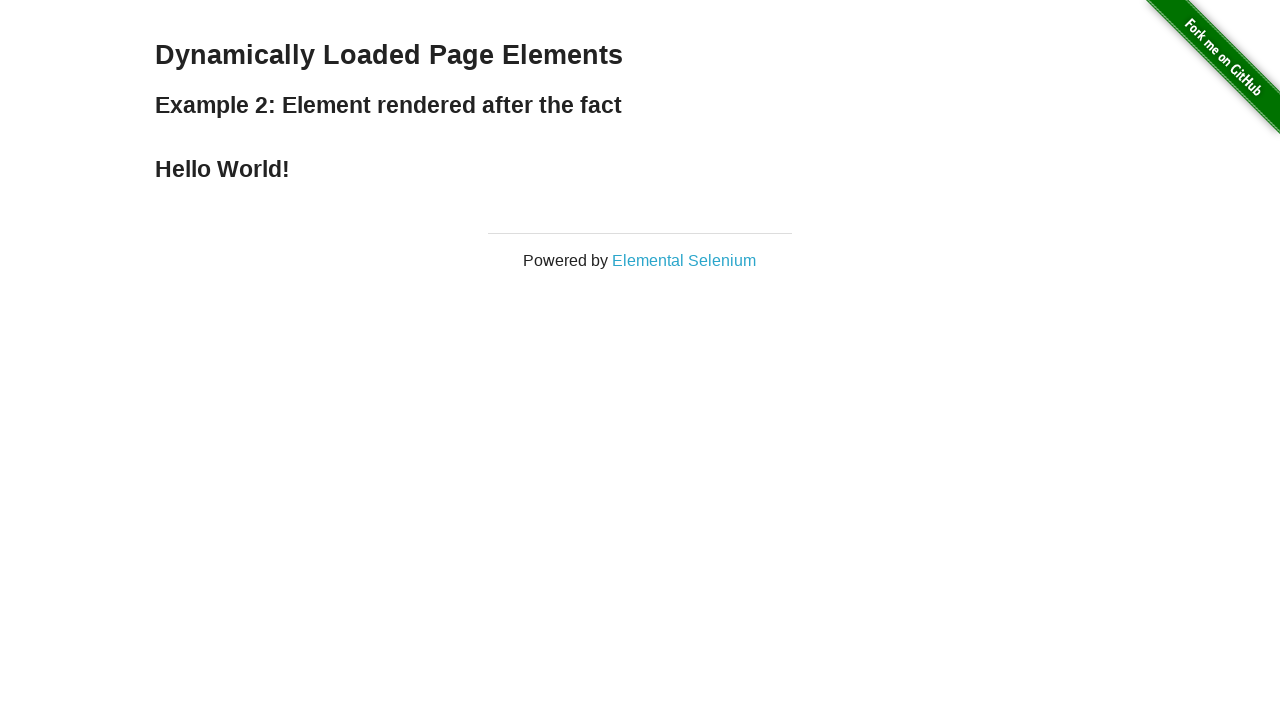